Tests e-commerce cart functionality by adding specific vegetables (Cucumber, Brocolli, Beetroot) to cart, proceeding to checkout, and applying a promo code

Starting URL: https://rahulshettyacademy.com/seleniumPractise/

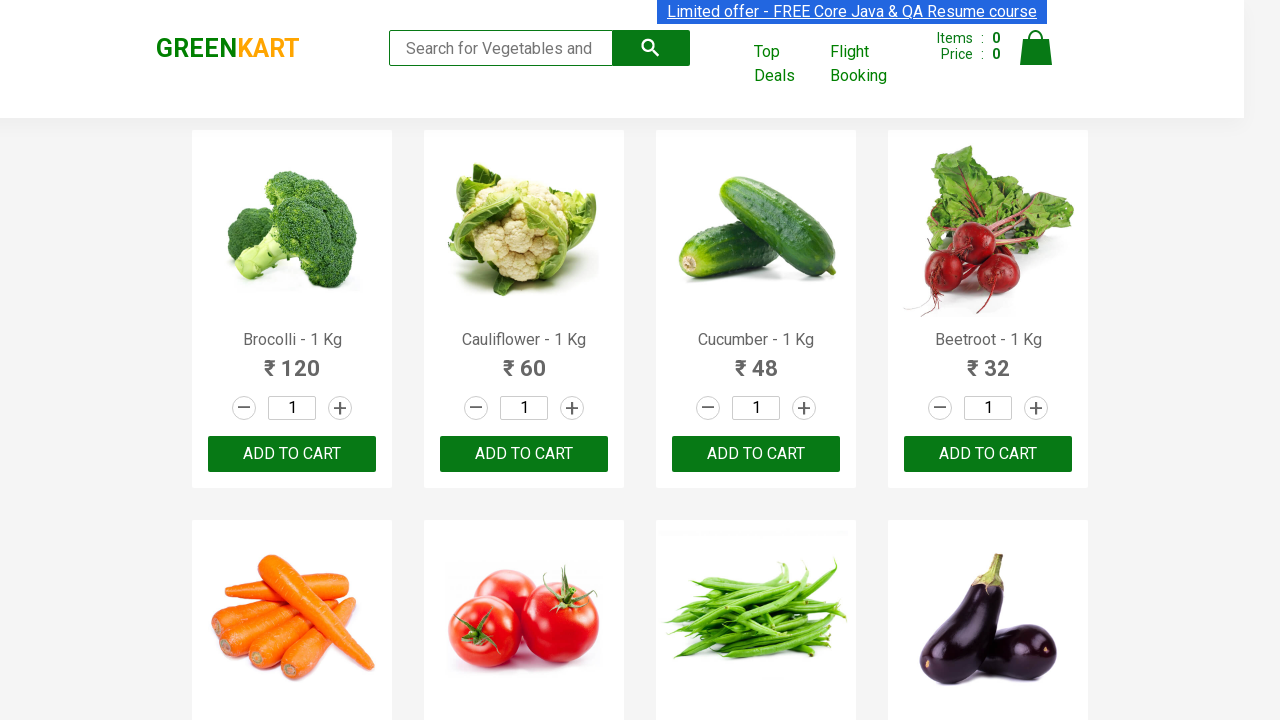

Waited for product list to load
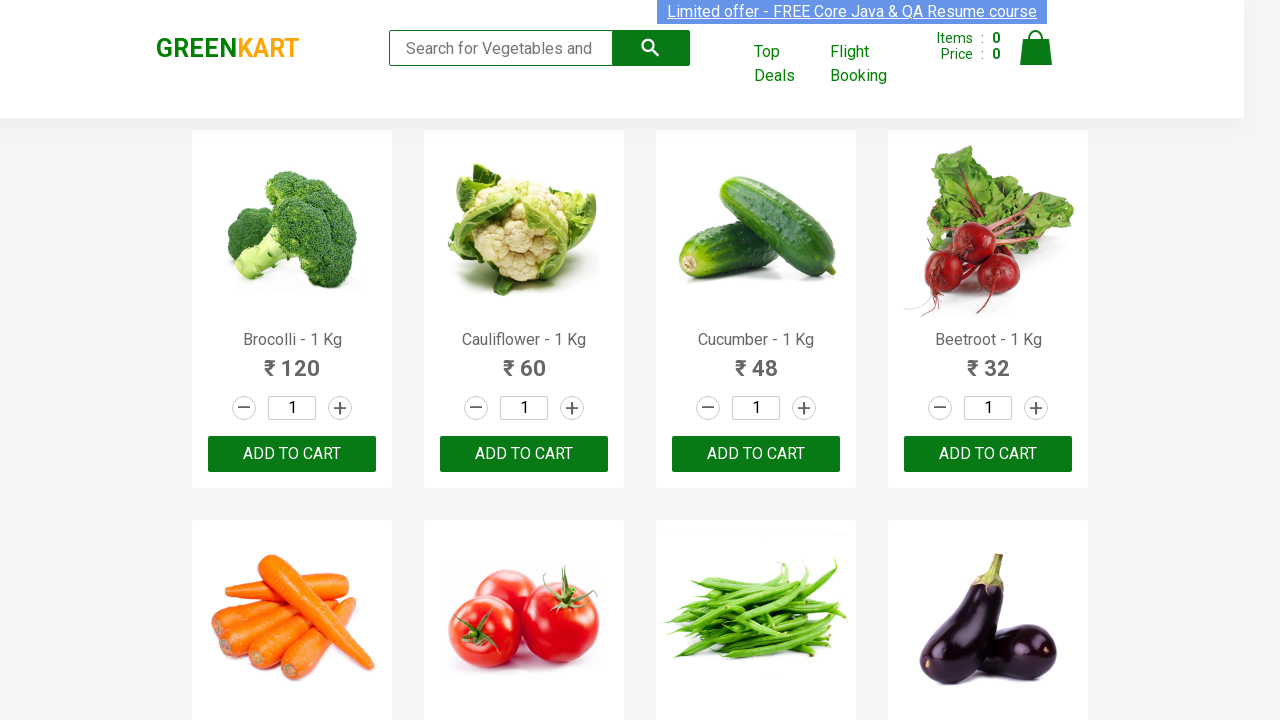

Retrieved all product name elements
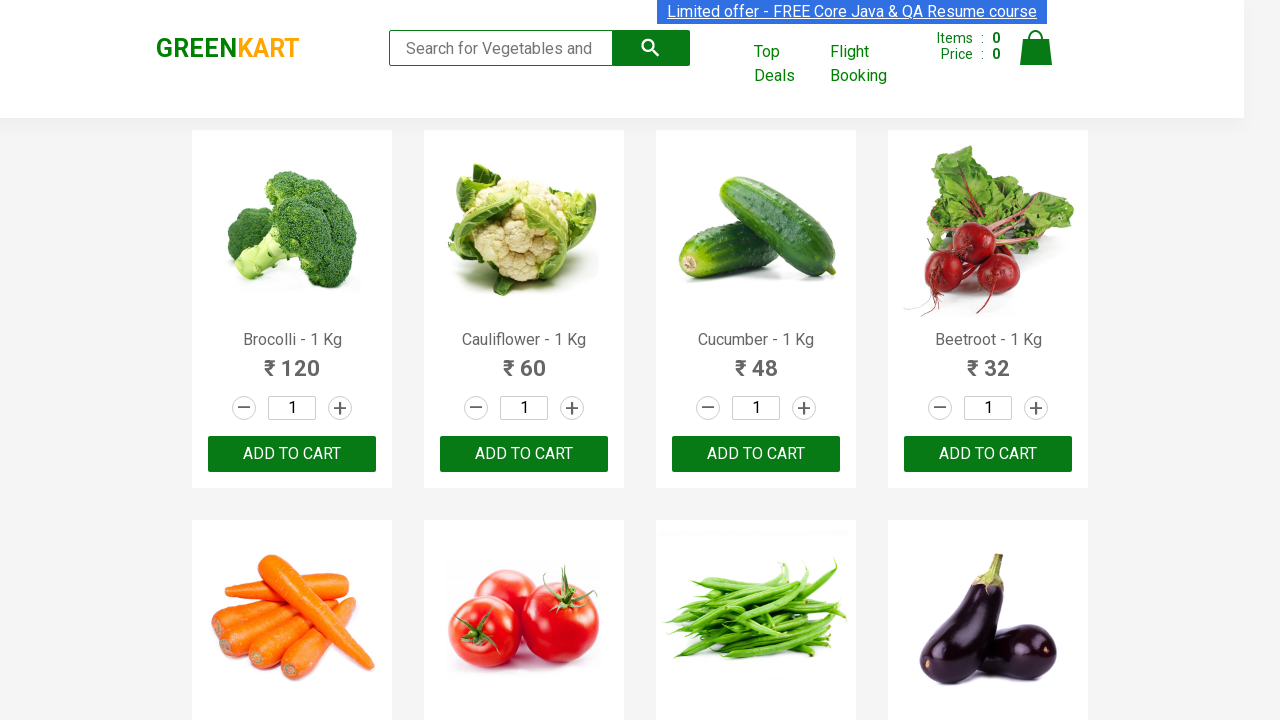

Retrieved all add to cart buttons
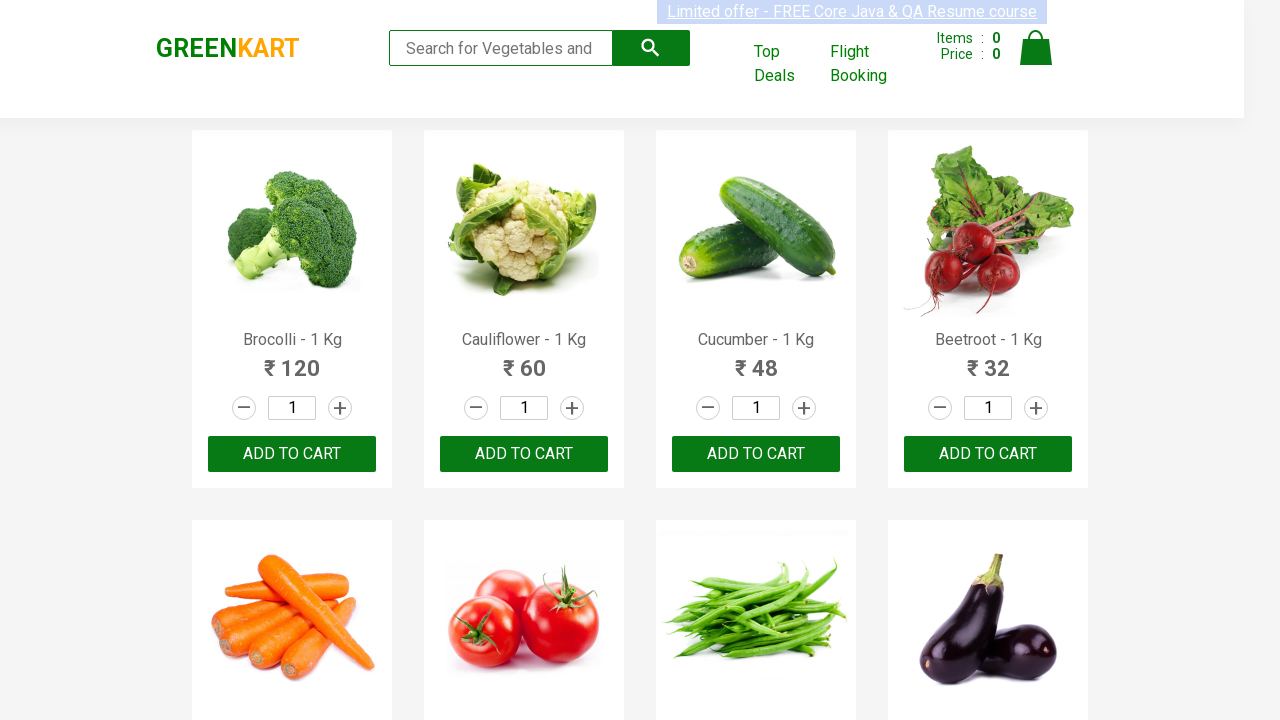

Added Brocolli to cart at (292, 454) on xpath=//div[@class='product-action']/button >> nth=0
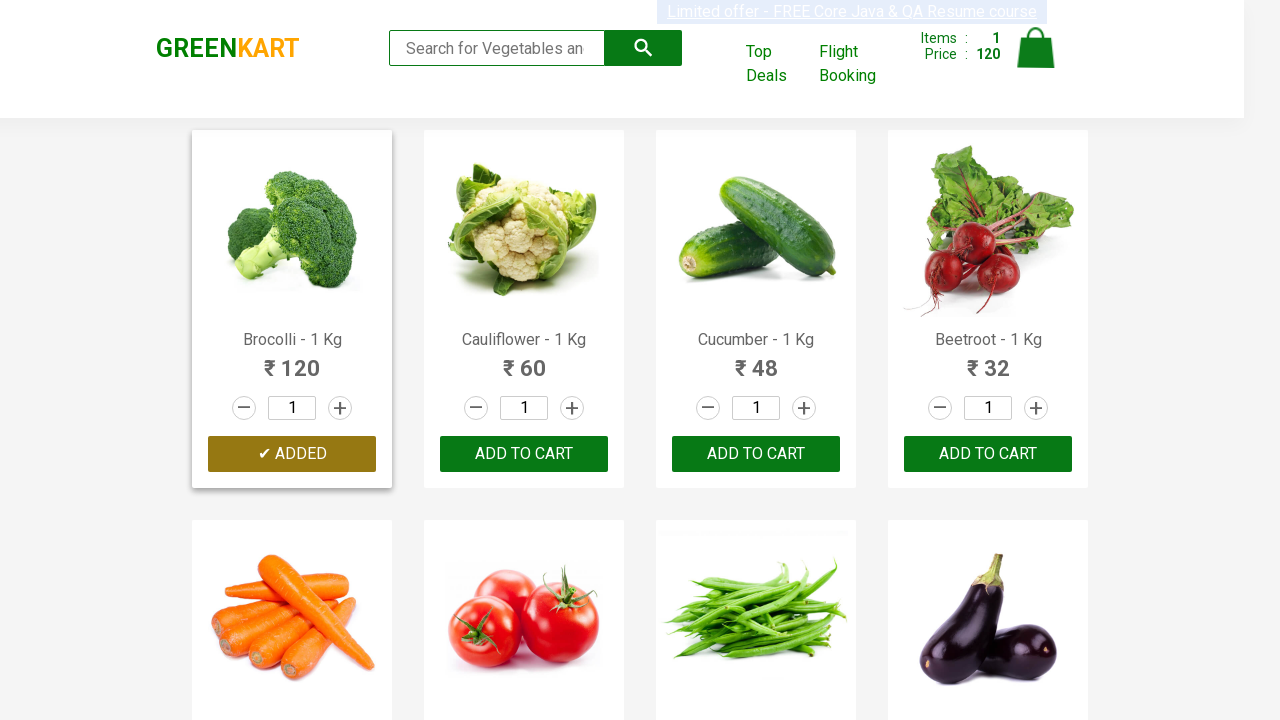

Added Cucumber to cart at (756, 454) on xpath=//div[@class='product-action']/button >> nth=2
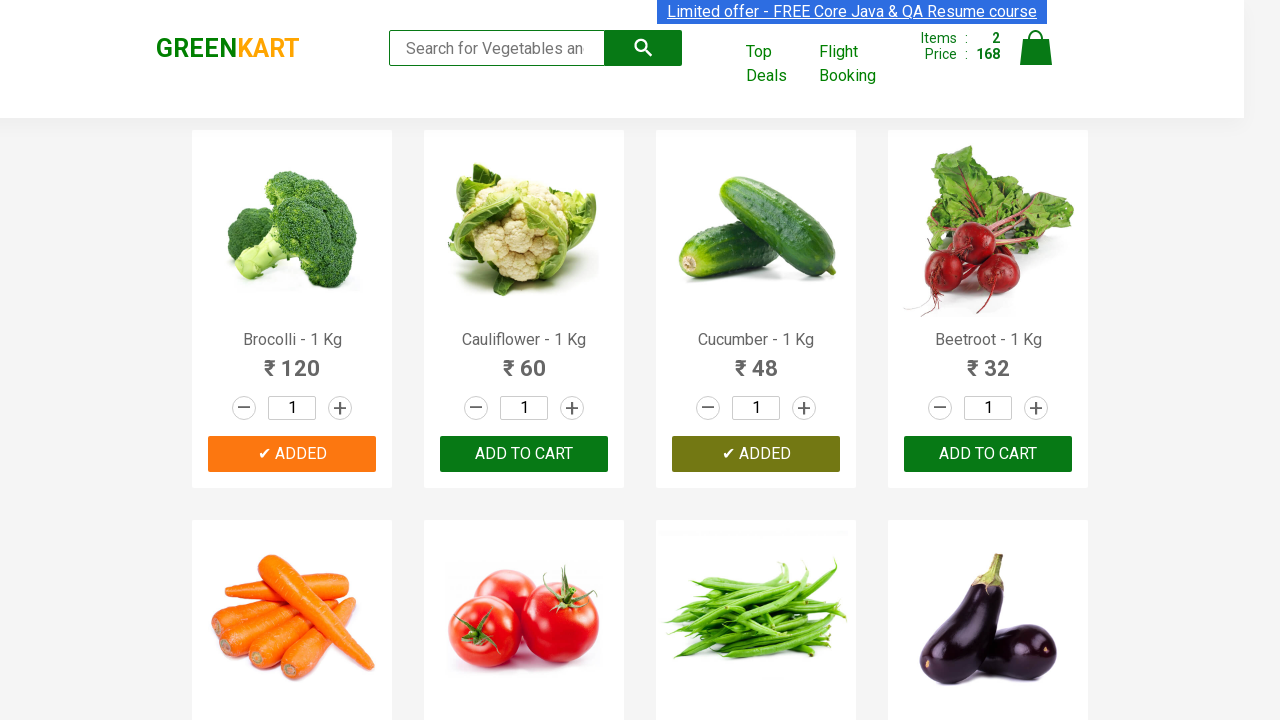

Added Beetroot to cart at (988, 454) on xpath=//div[@class='product-action']/button >> nth=3
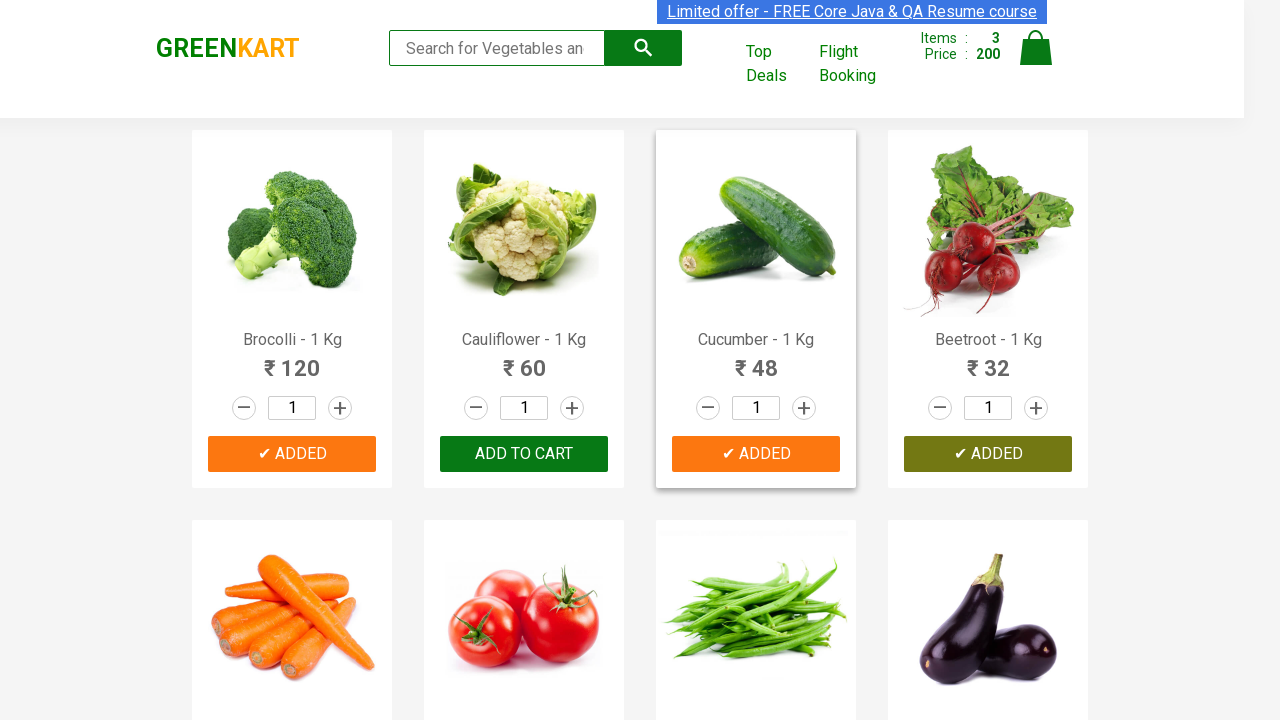

Clicked on cart icon at (1036, 48) on img[alt='Cart']
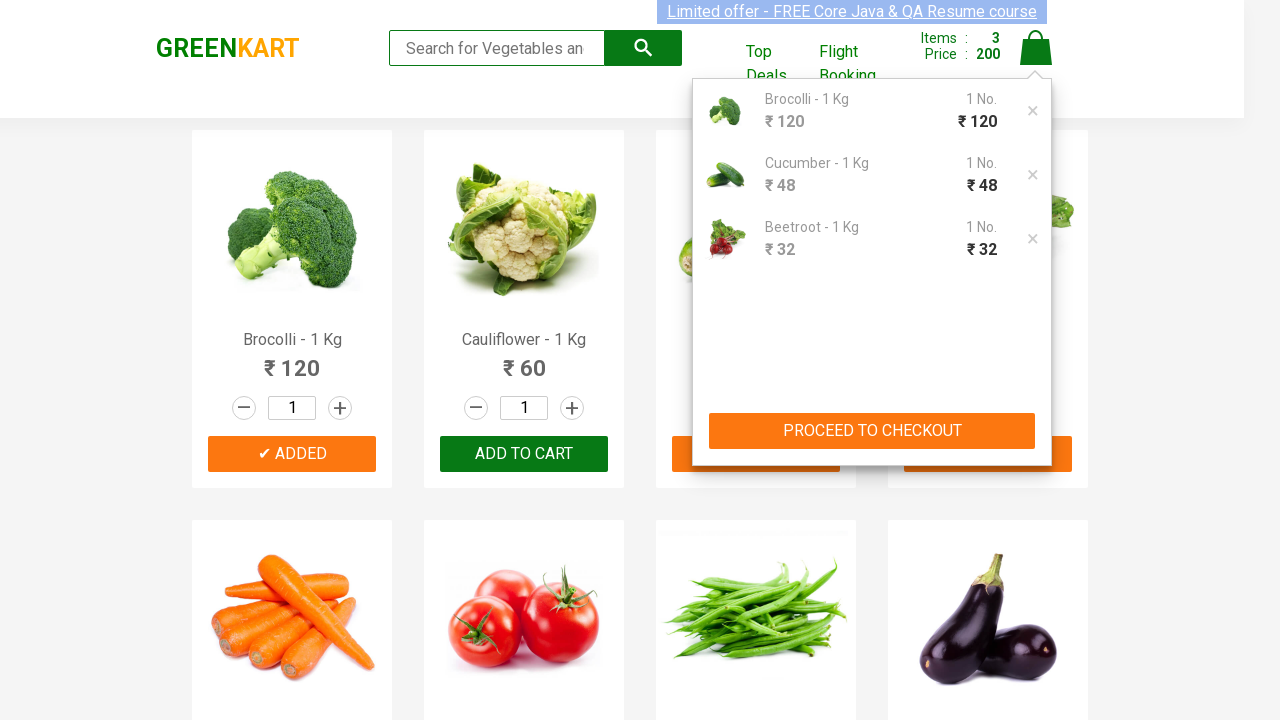

Clicked PROCEED TO CHECKOUT button at (872, 431) on xpath=//button[contains(text(),'PROCEED TO CHECKOUT')]
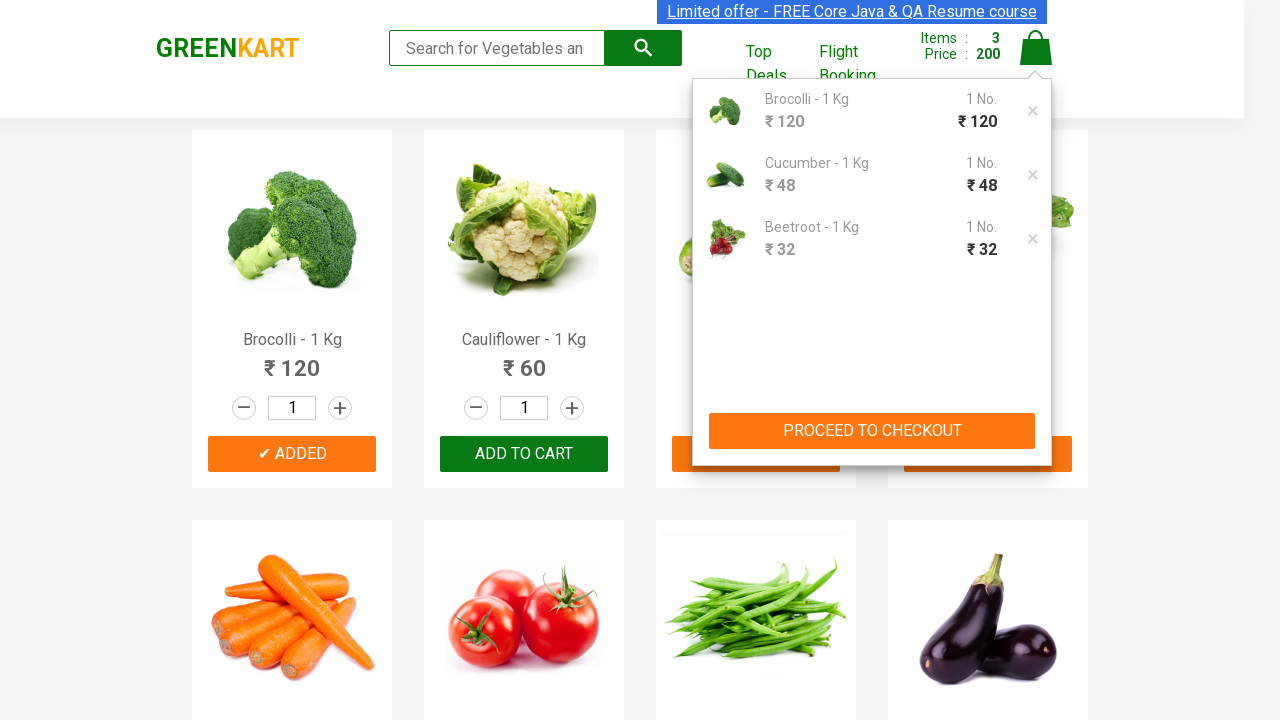

Promo code input field became visible
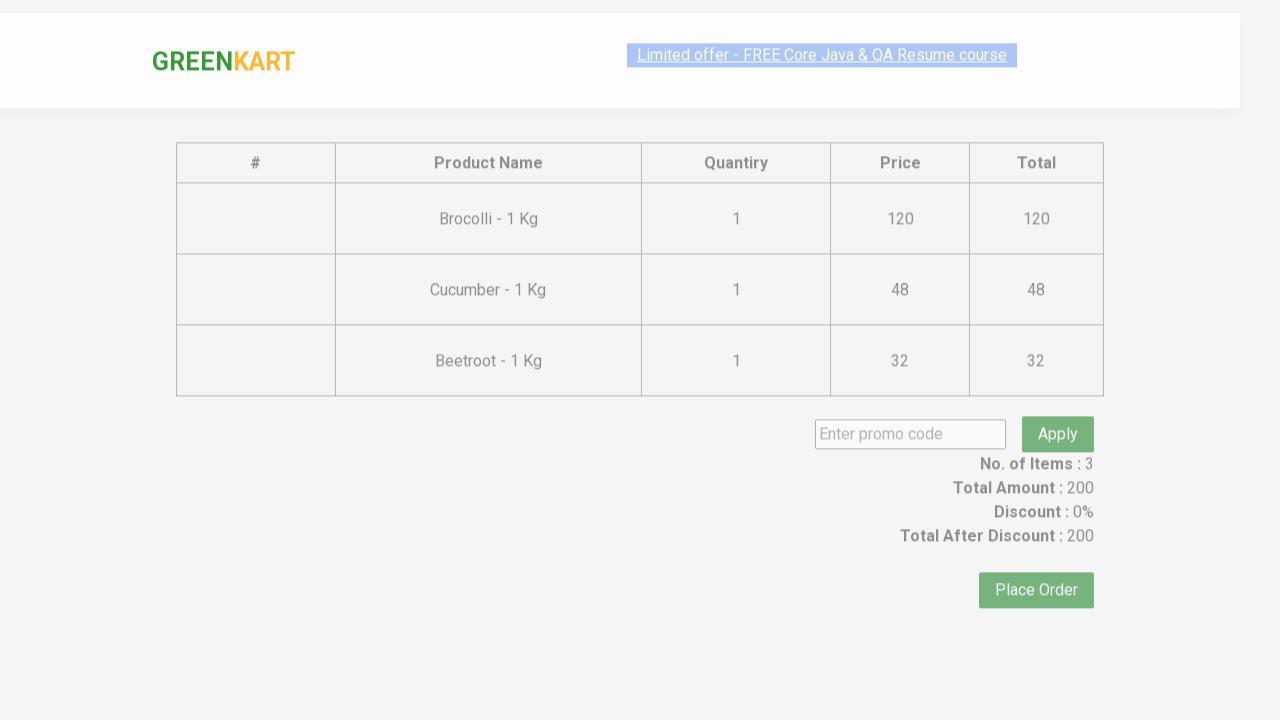

Entered promo code 'rahulshettyacademy' on input.promoCode
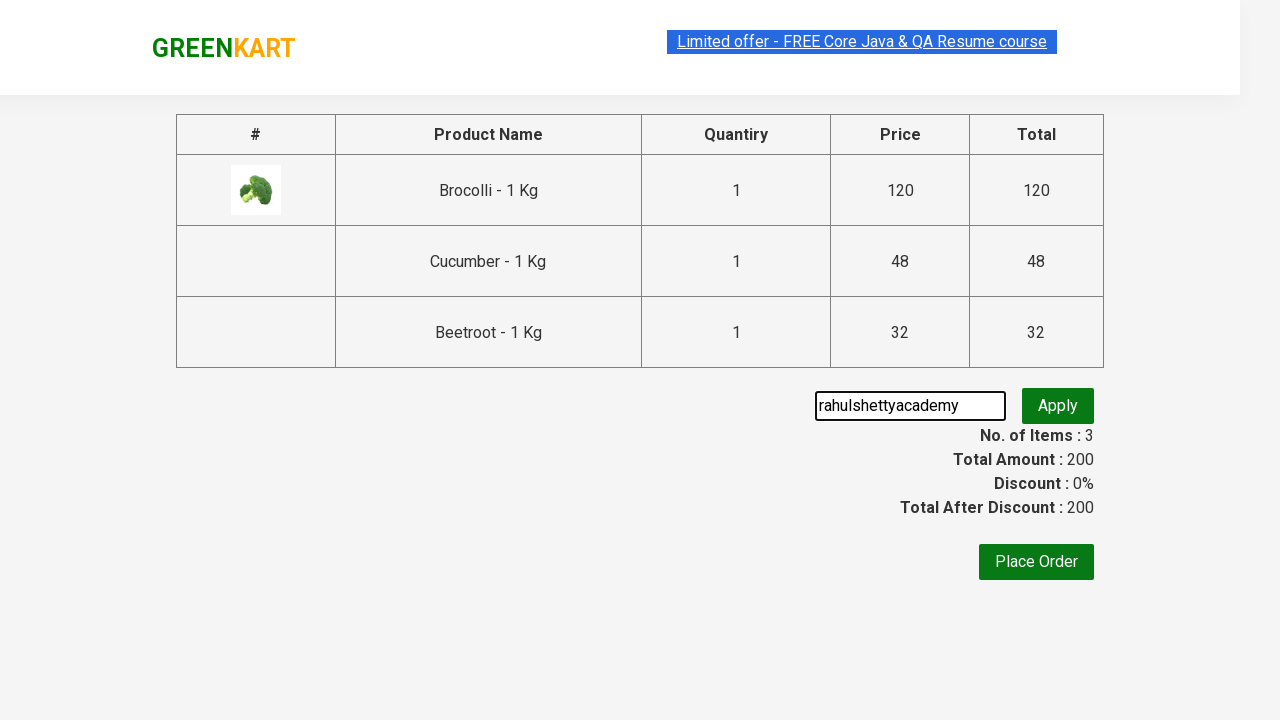

Clicked Apply promo button at (1058, 406) on button.promoBtn
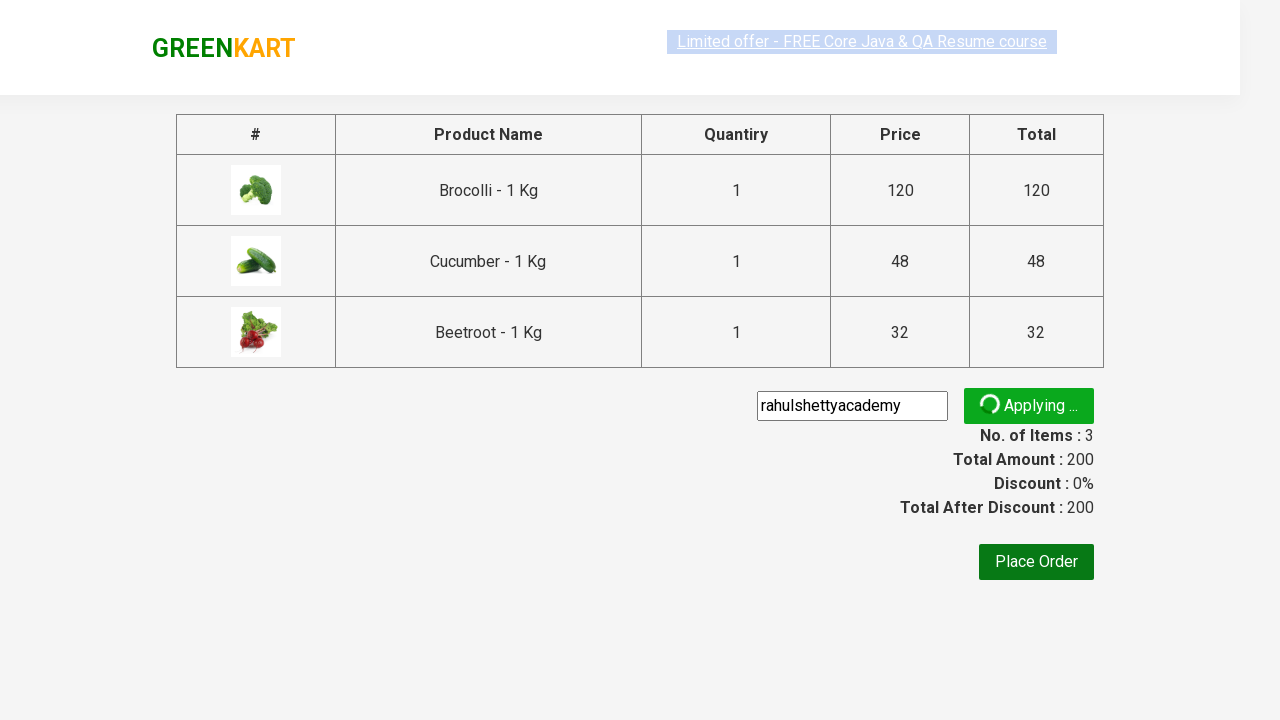

Promo code application confirmed - promo info message appeared
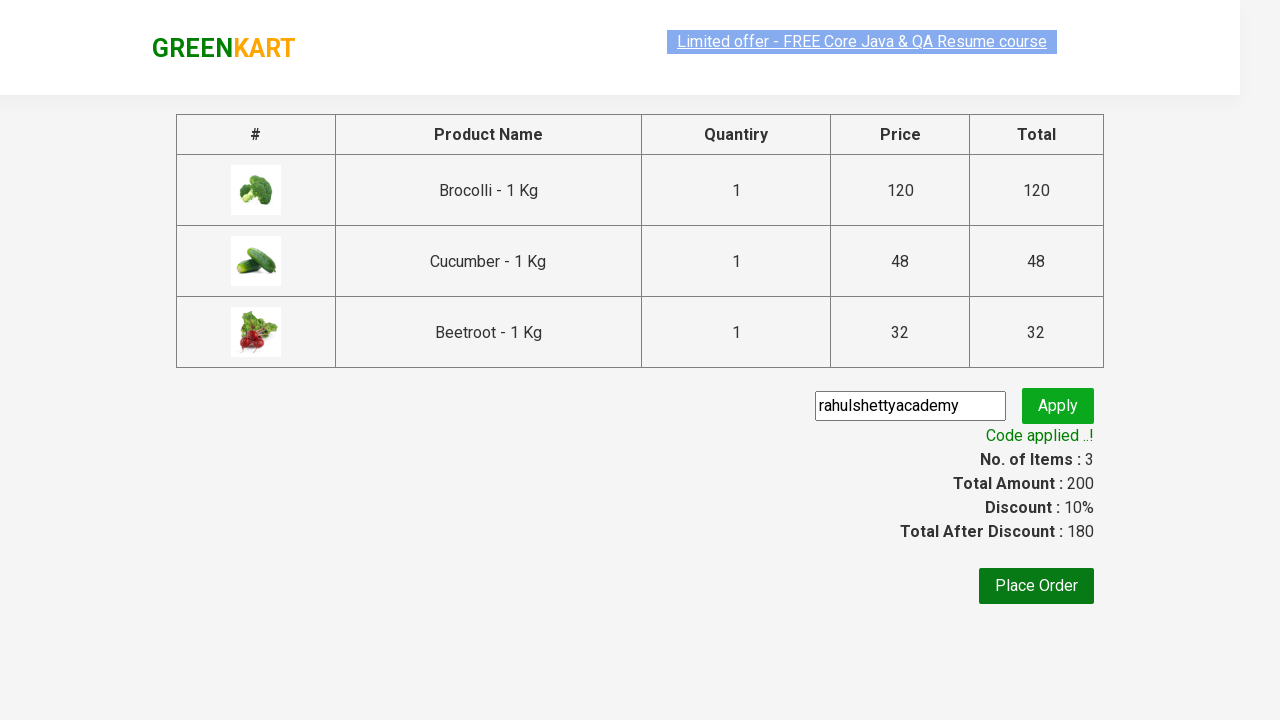

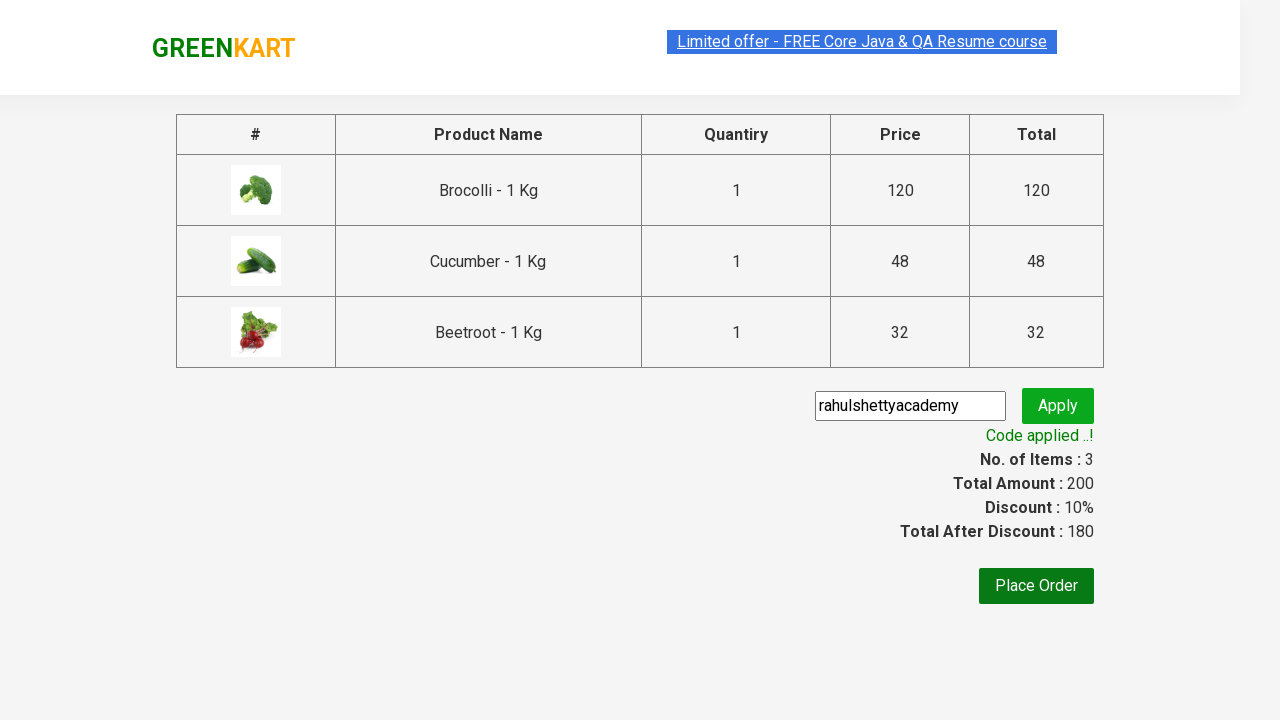